Navigates to the Nonfiction category page by clicking the Nonfiction link

Starting URL: https://books.toscrape.com/

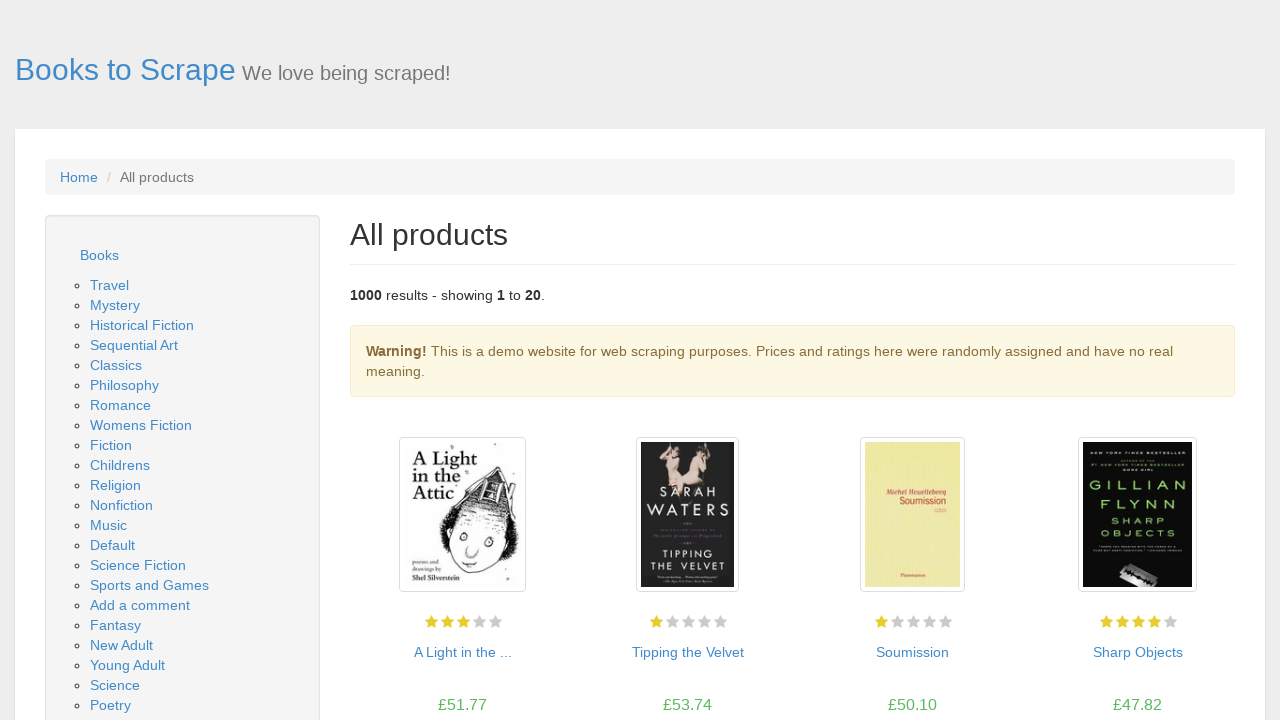

Clicked on Nonfiction link at (122, 505) on a:text('Nonfiction')
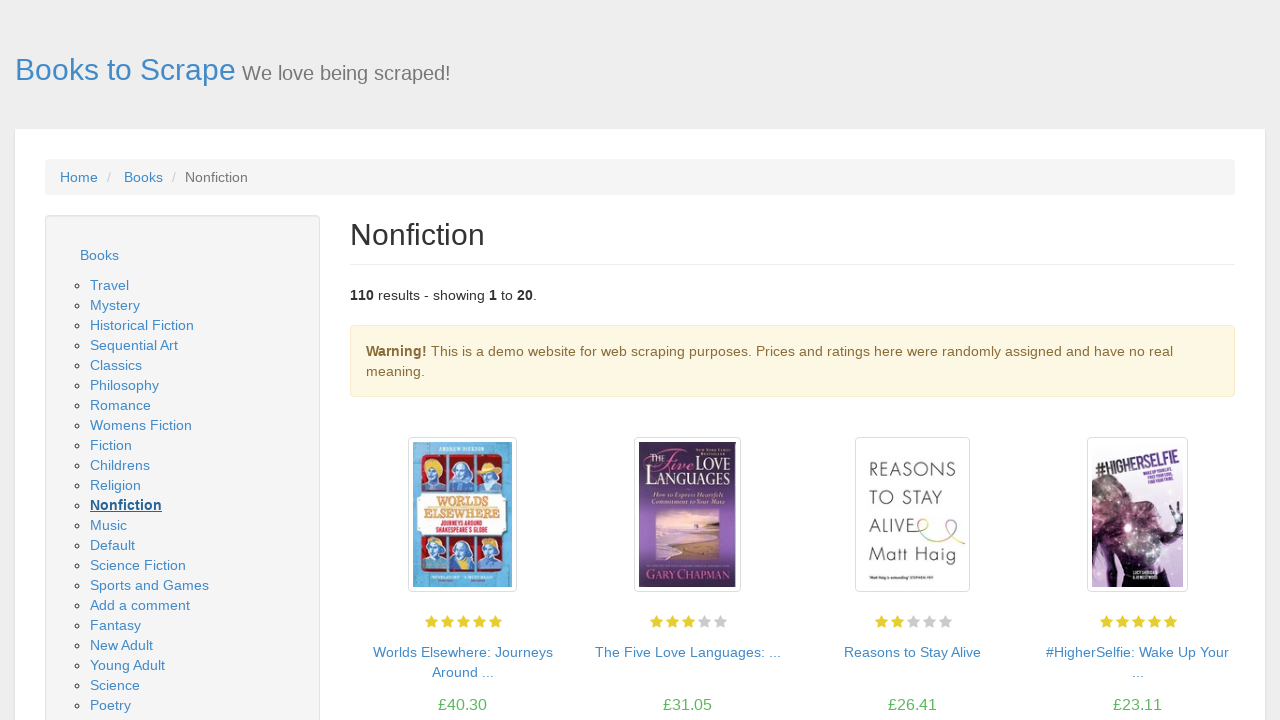

Nonfiction page loaded successfully (networkidle state reached)
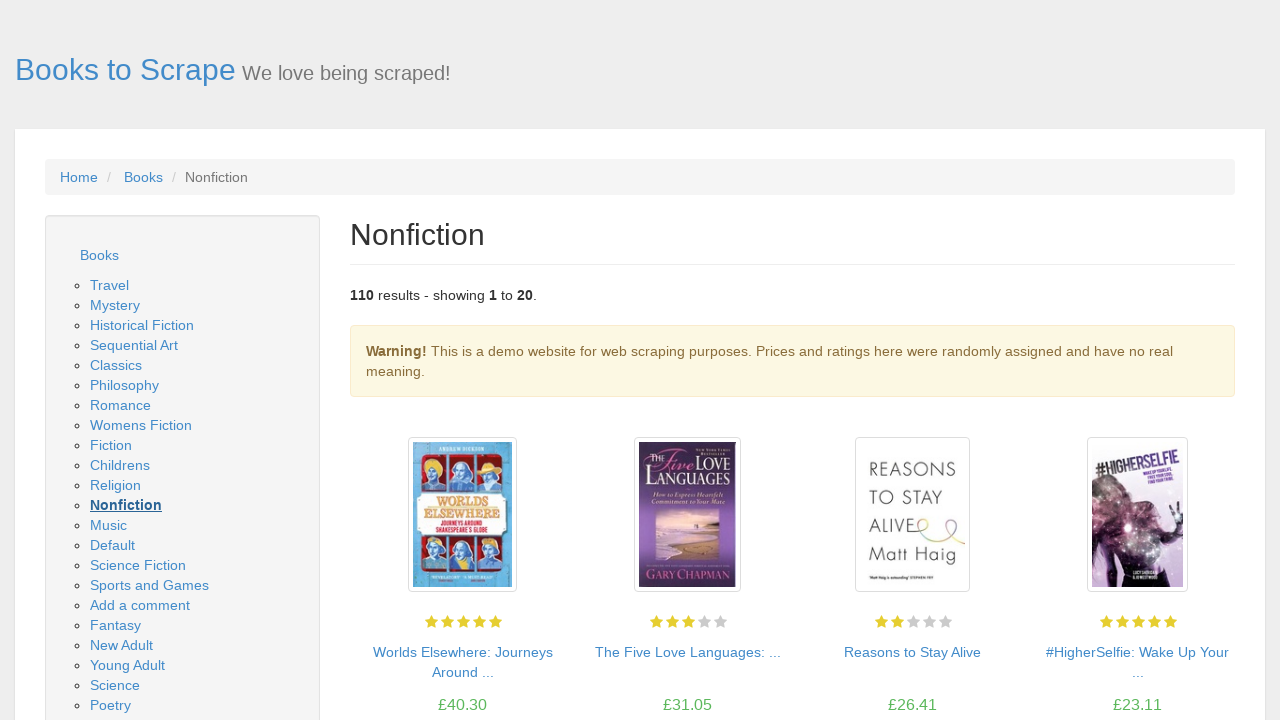

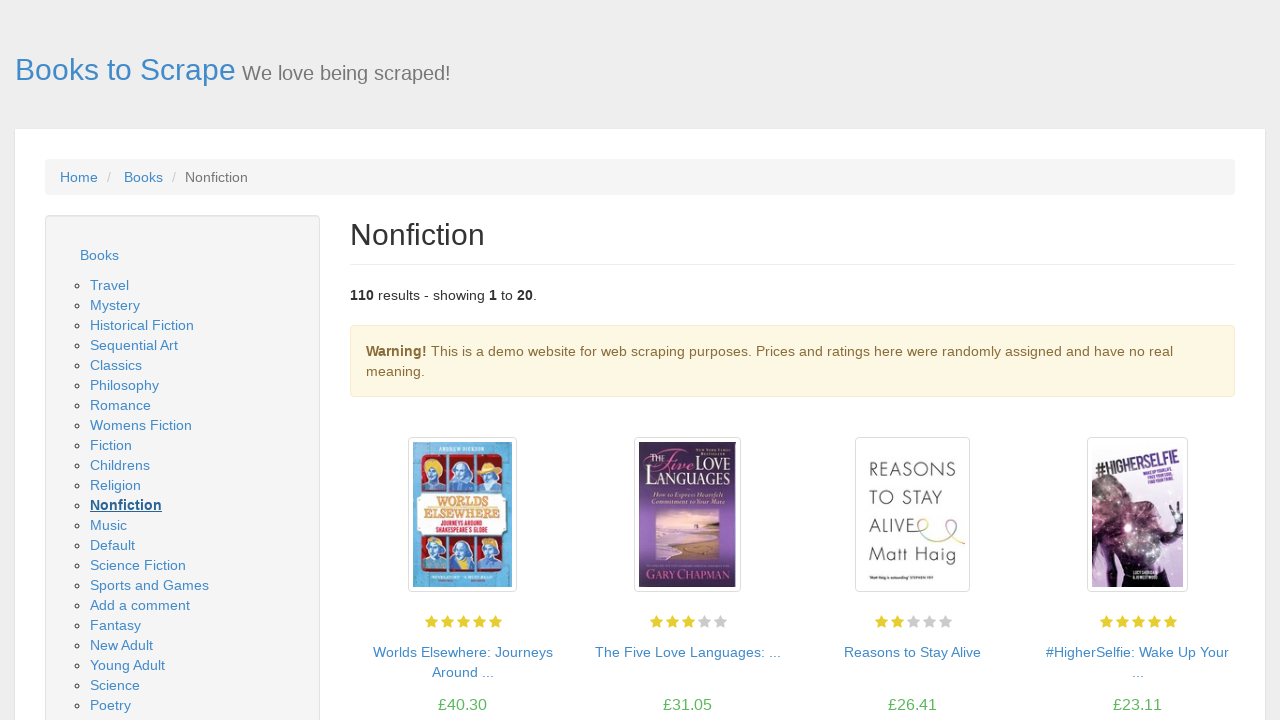